Verifies that the Volleyball World Championship page on Sport Express loads correctly and contains expected elements including the h1 heading, navigation menu, news section, and reviews section.

Starting URL: https://m.sport-express.ru/volleyball/world/

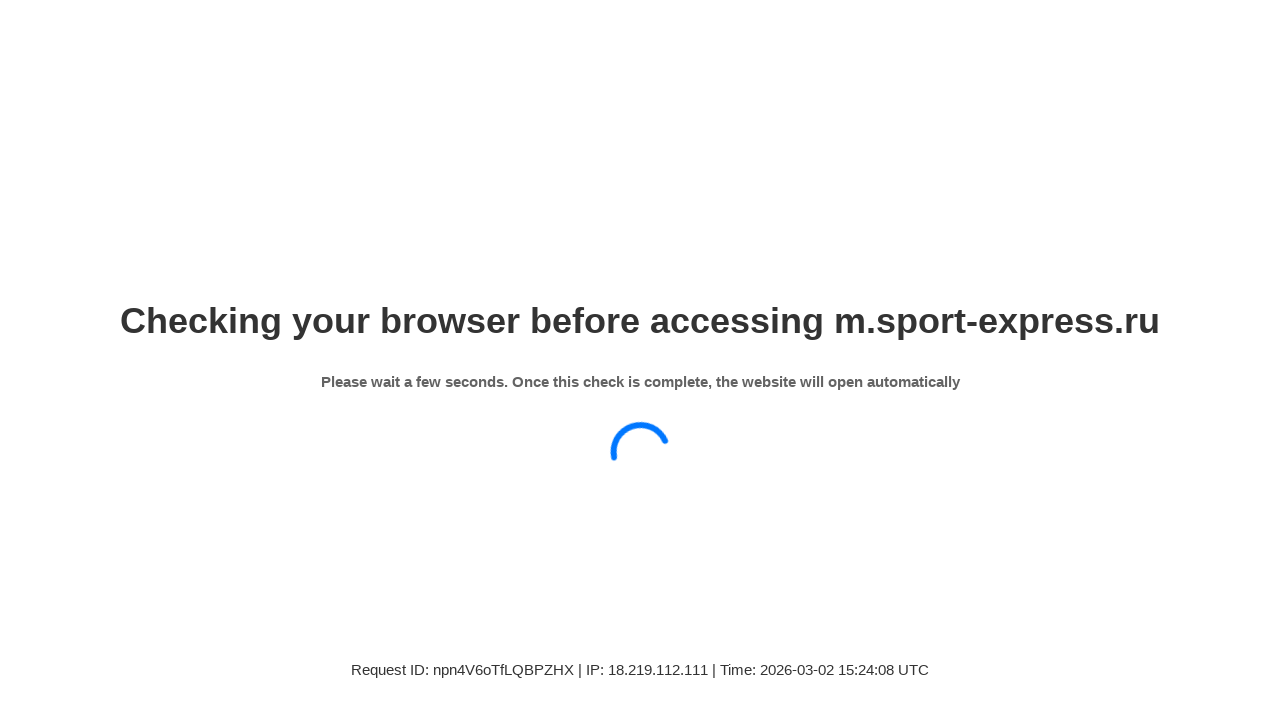

Waited for page to load with networkidle state
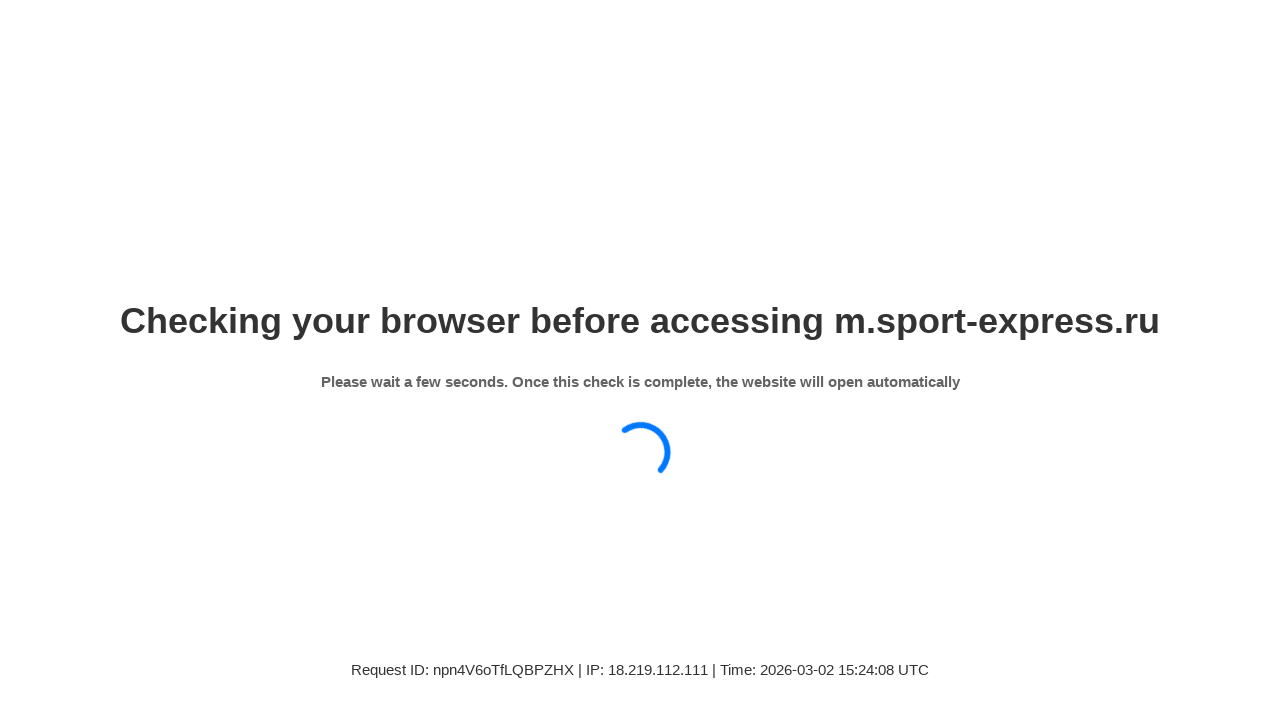

Verified h1 heading for Volleyball World Championship is present
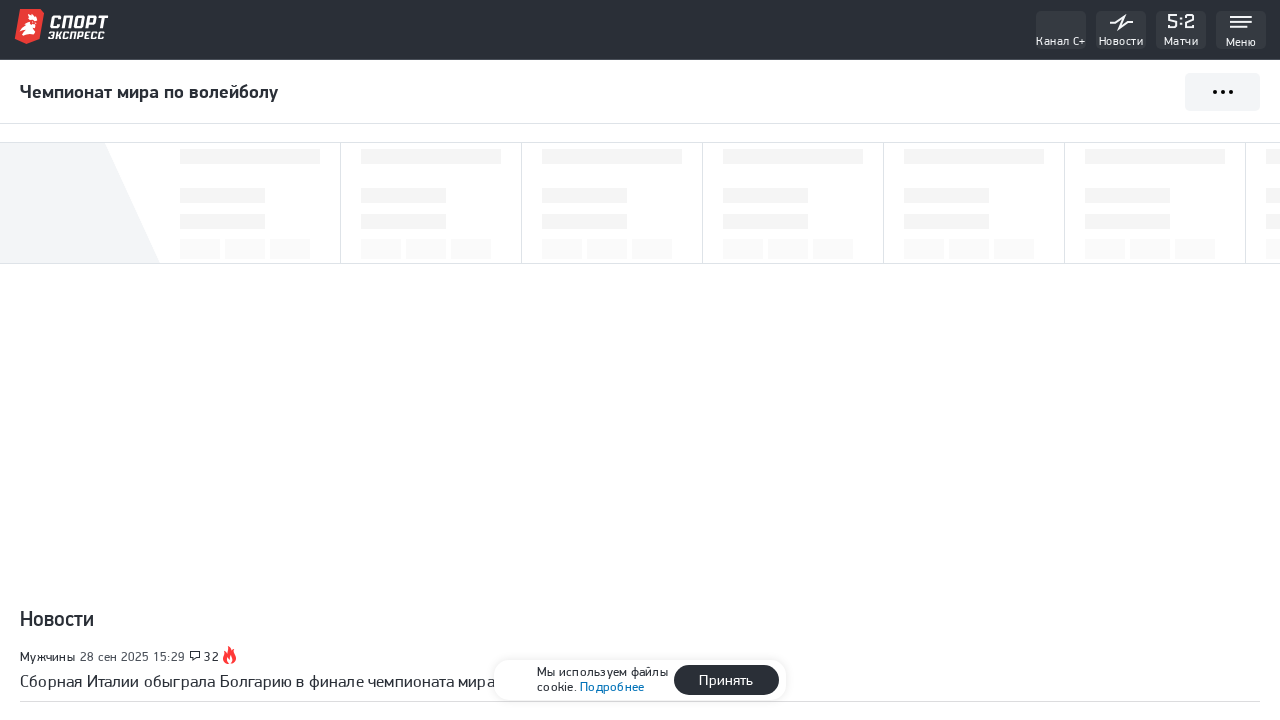

Verified navigation menu button is present
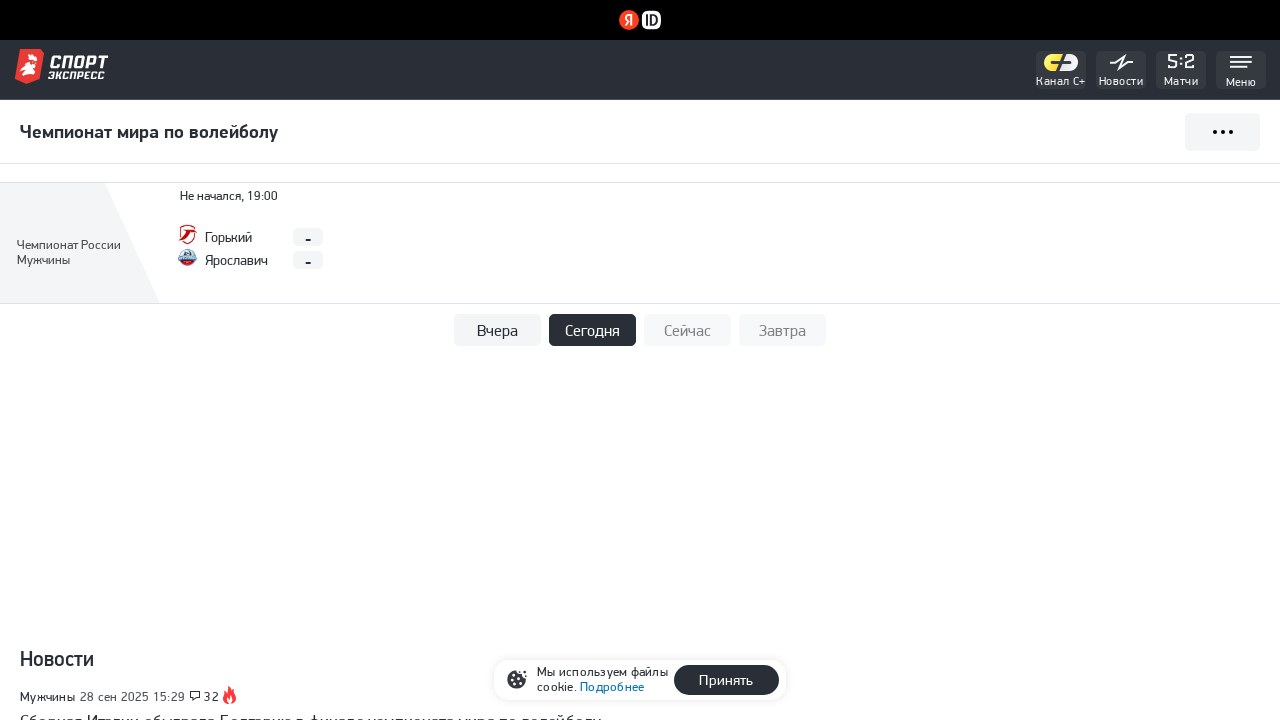

Verified news section is present
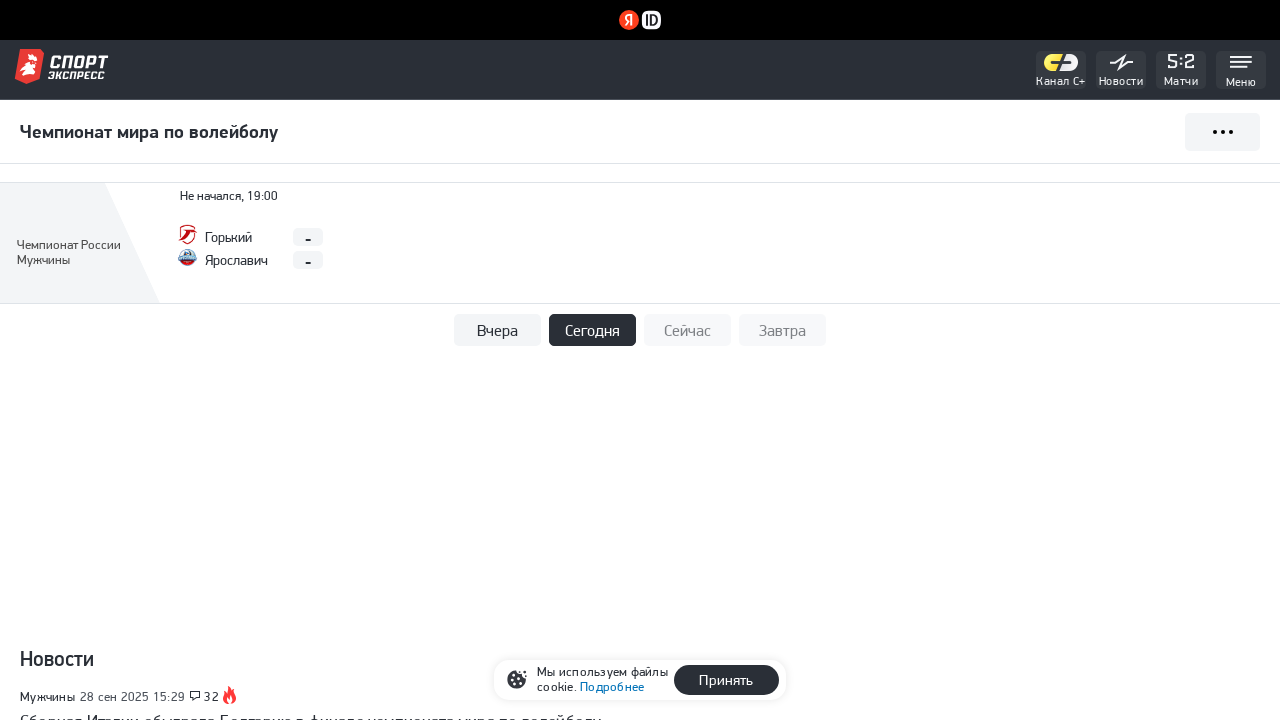

Verified reviews section is present
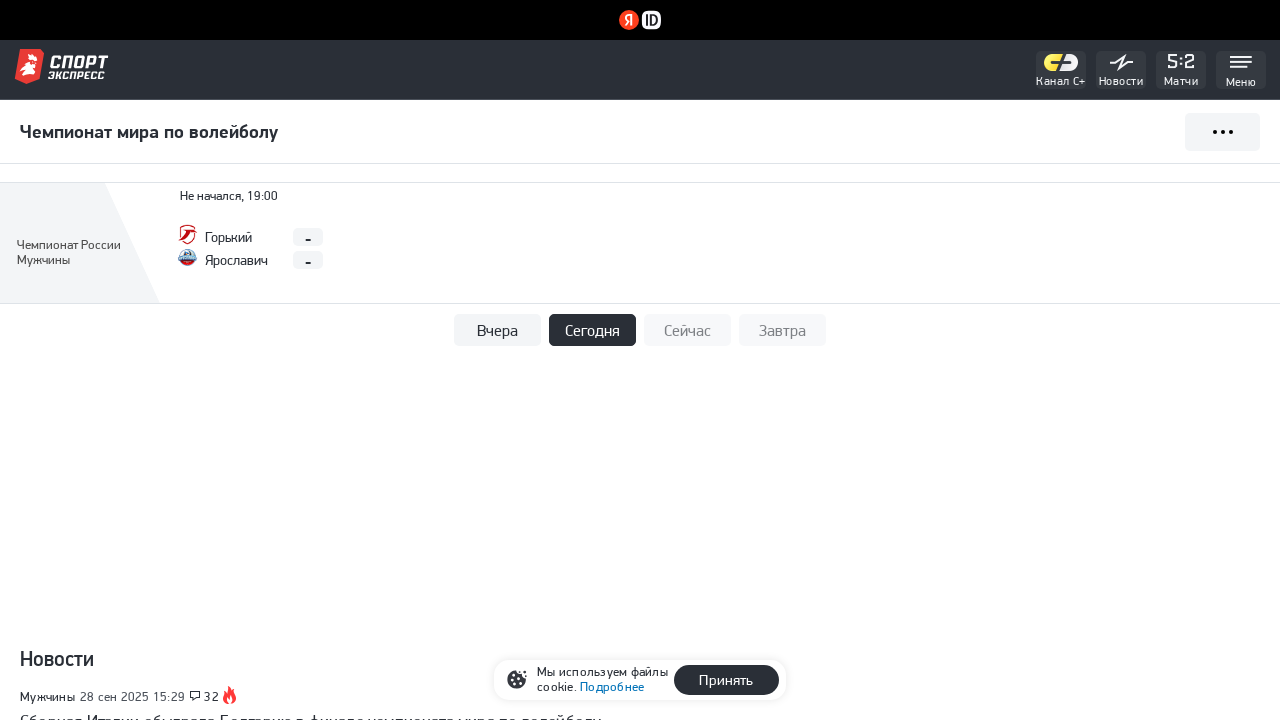

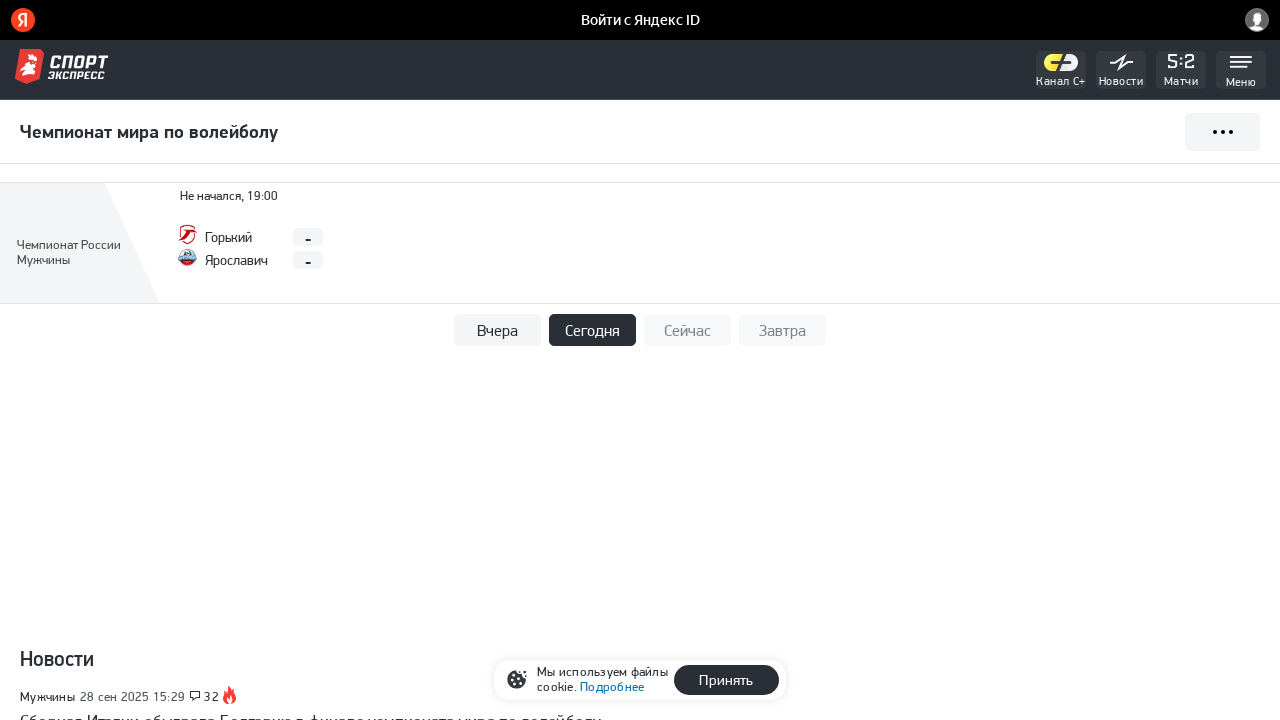